Tests checking all checkboxes on the page by selecting all elements with type="checkbox" and checking each one

Starting URL: https://testautomationpractice.blogspot.com/

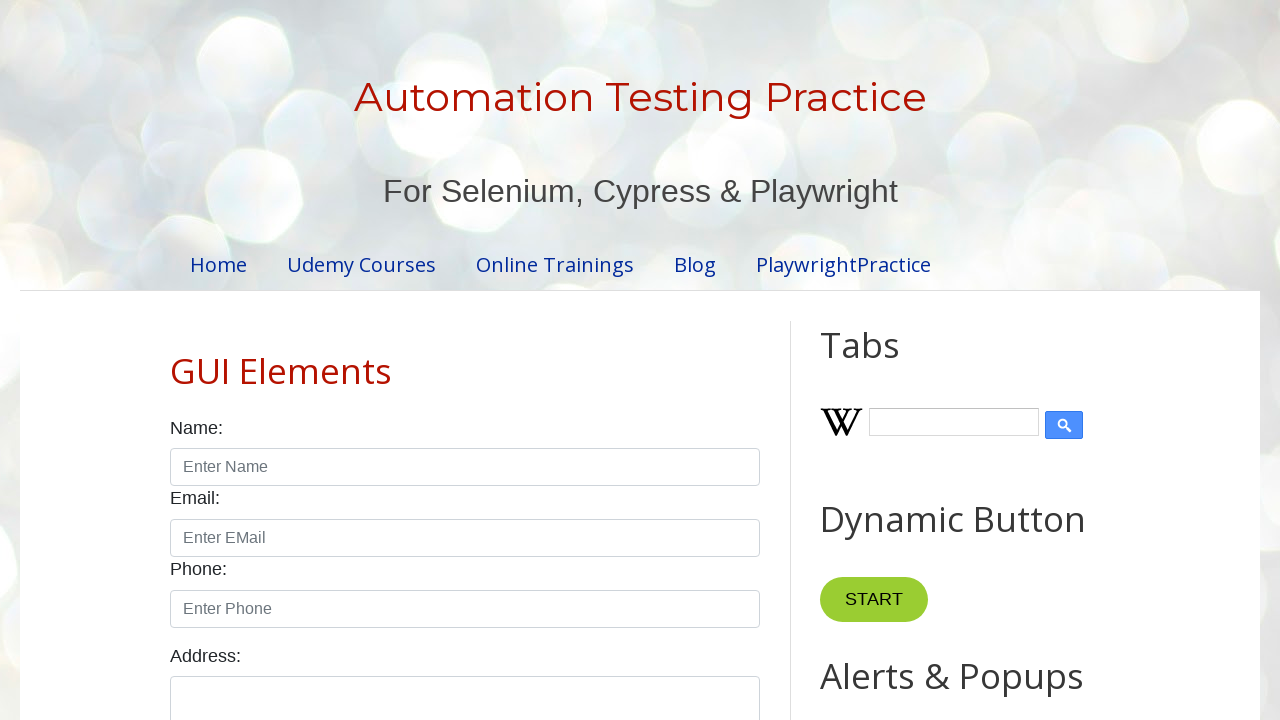

Navigated to test automation practice page
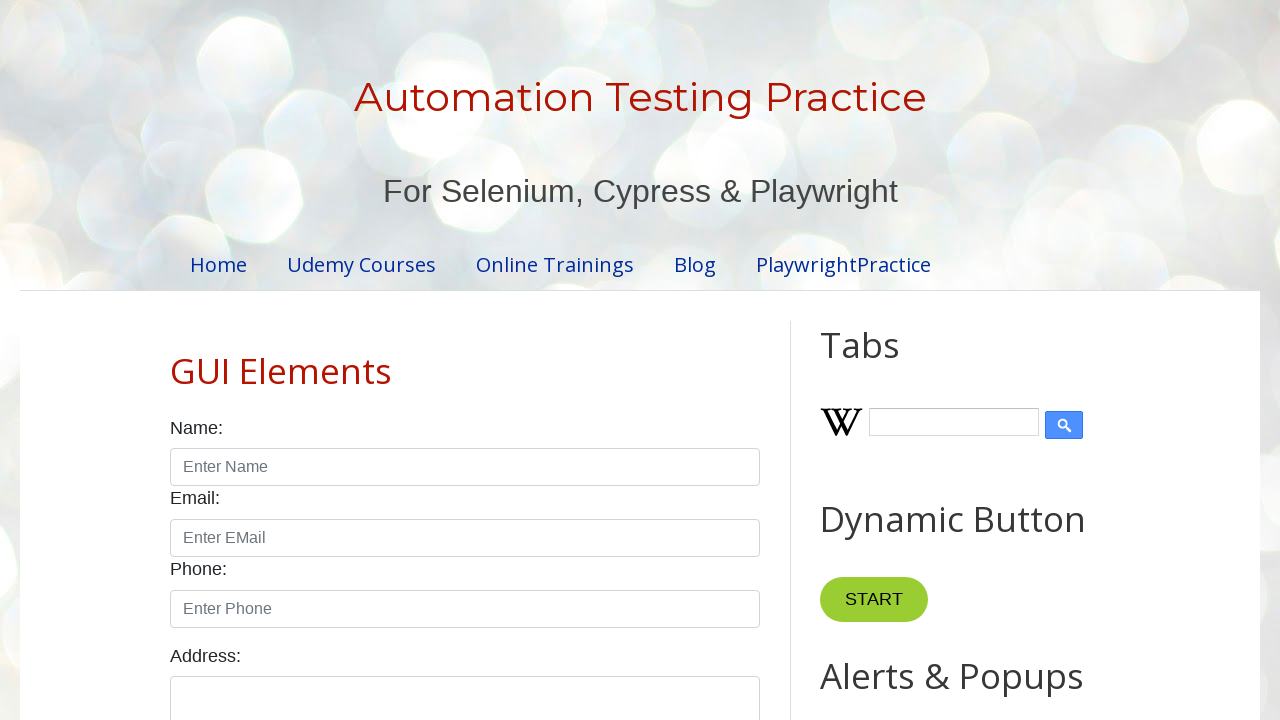

Located all checkbox elements on the page
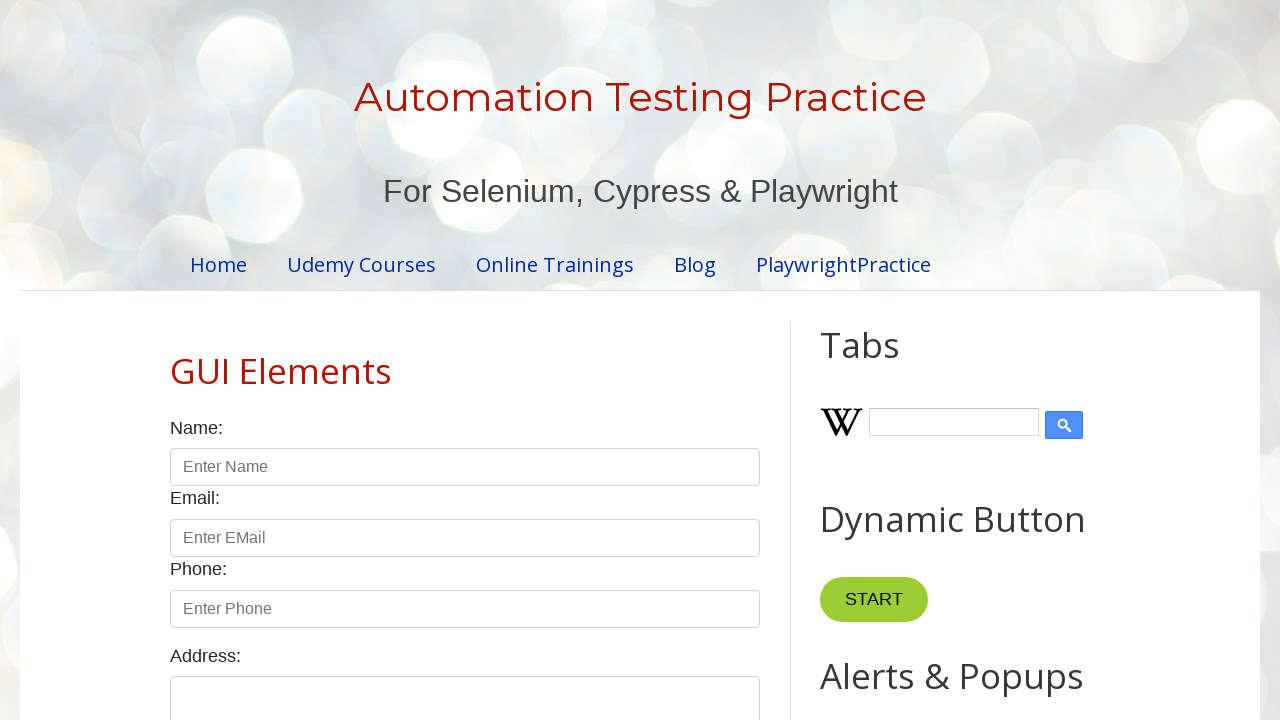

Checked a checkbox using for loop iteration at (176, 360) on [type="checkbox"] >> nth=0
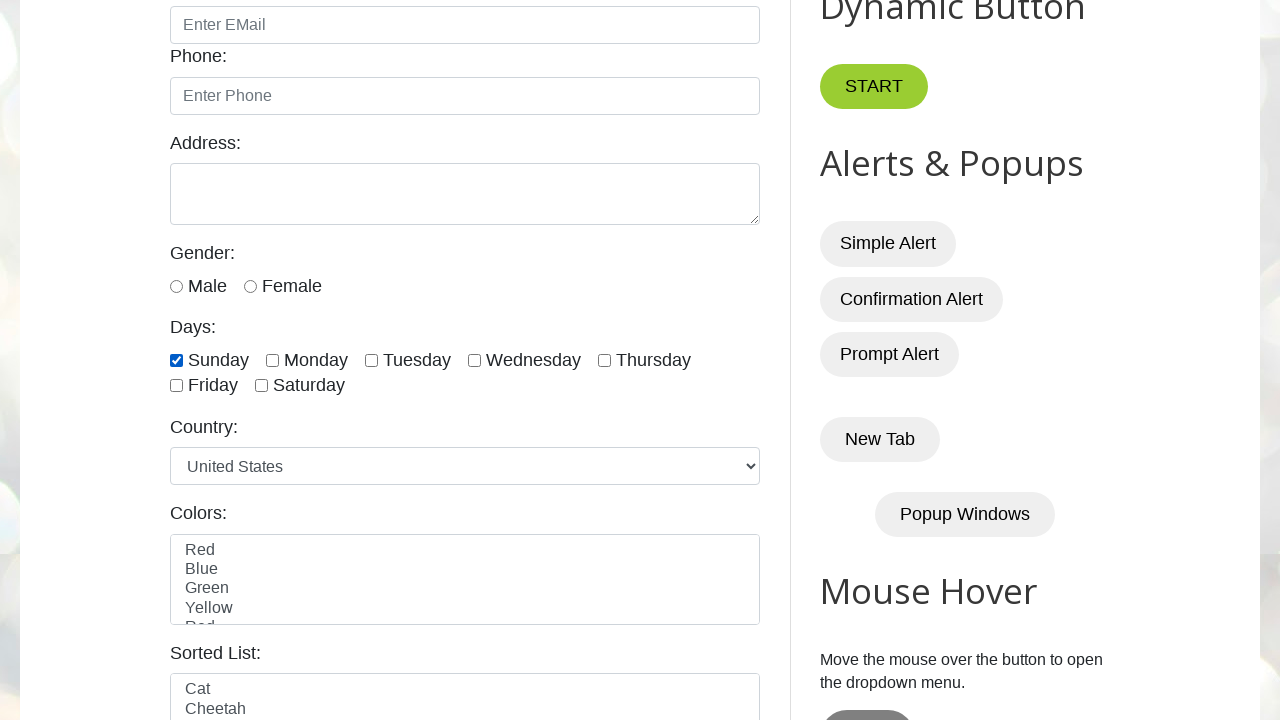

Checked a checkbox using for loop iteration at (272, 360) on [type="checkbox"] >> nth=1
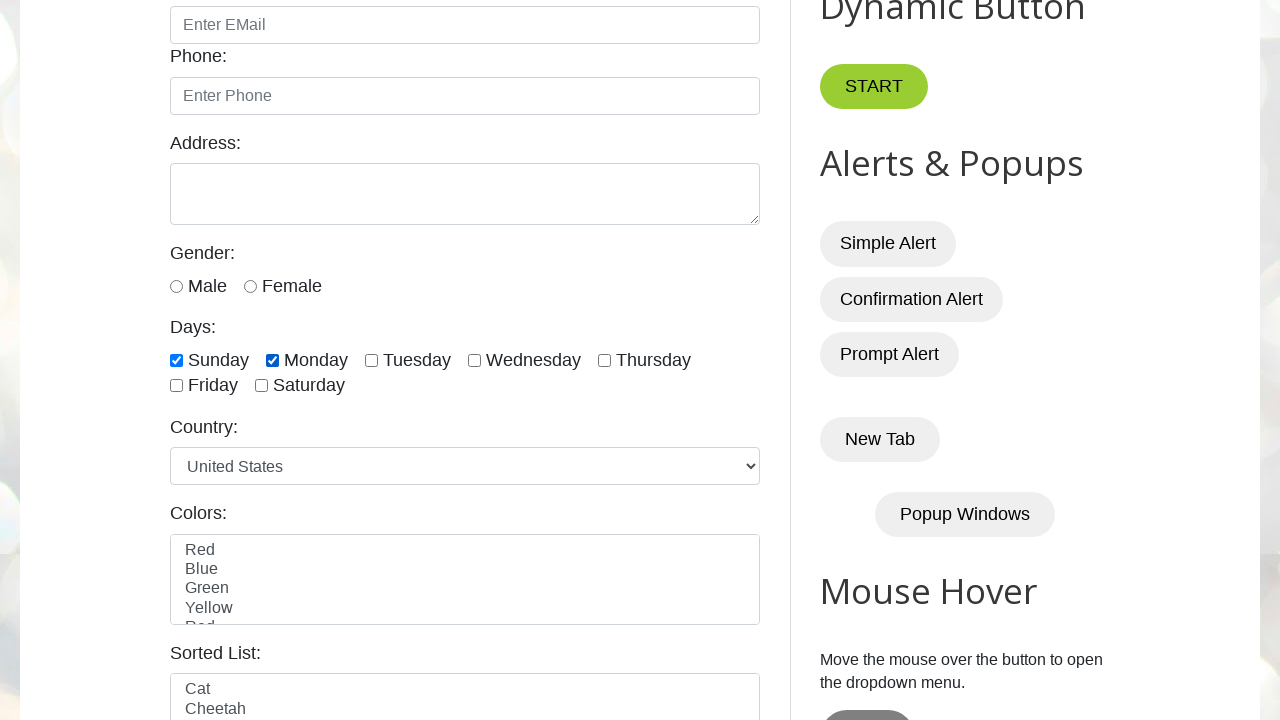

Checked a checkbox using for loop iteration at (372, 360) on [type="checkbox"] >> nth=2
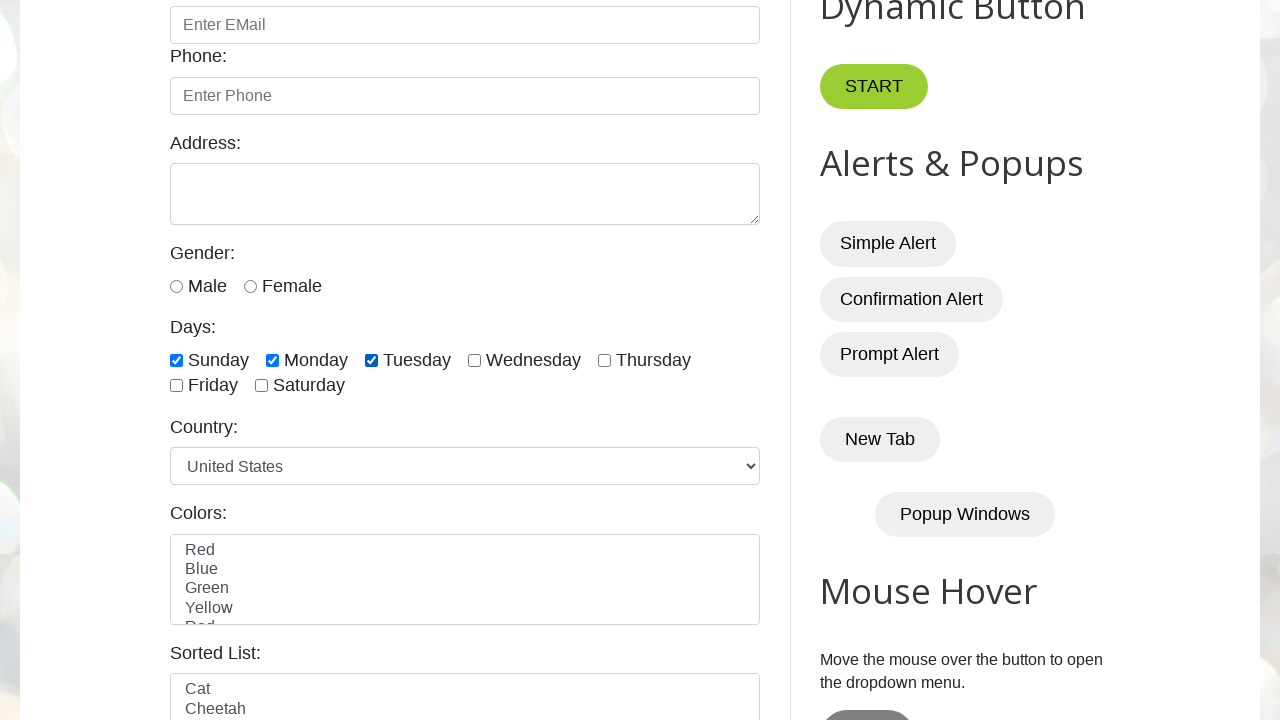

Checked a checkbox using for loop iteration at (474, 360) on [type="checkbox"] >> nth=3
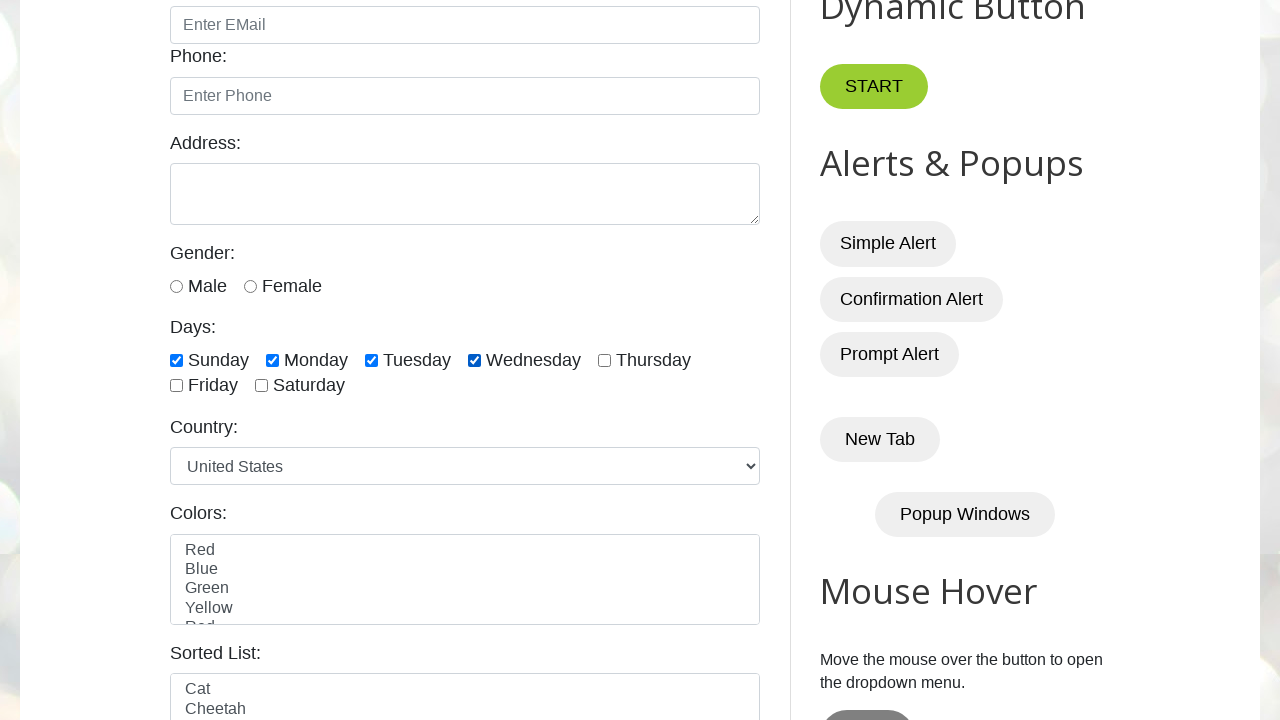

Checked a checkbox using for loop iteration at (604, 360) on [type="checkbox"] >> nth=4
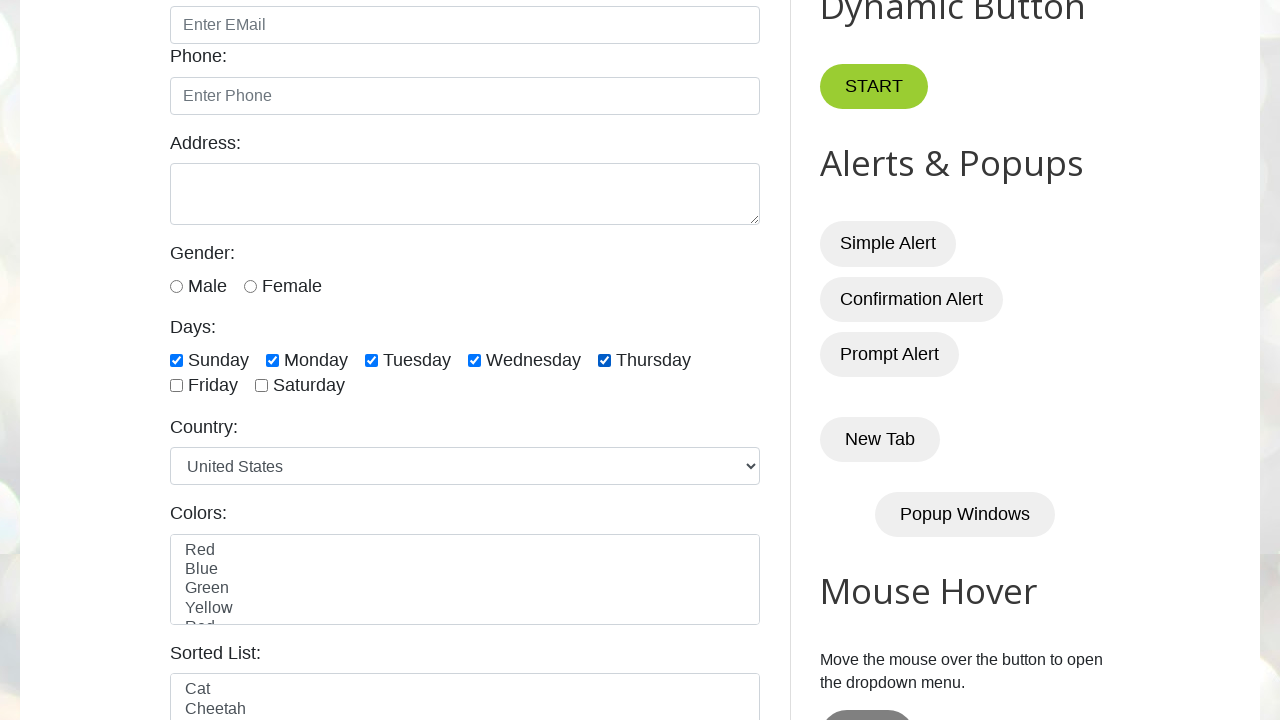

Checked a checkbox using for loop iteration at (176, 386) on [type="checkbox"] >> nth=5
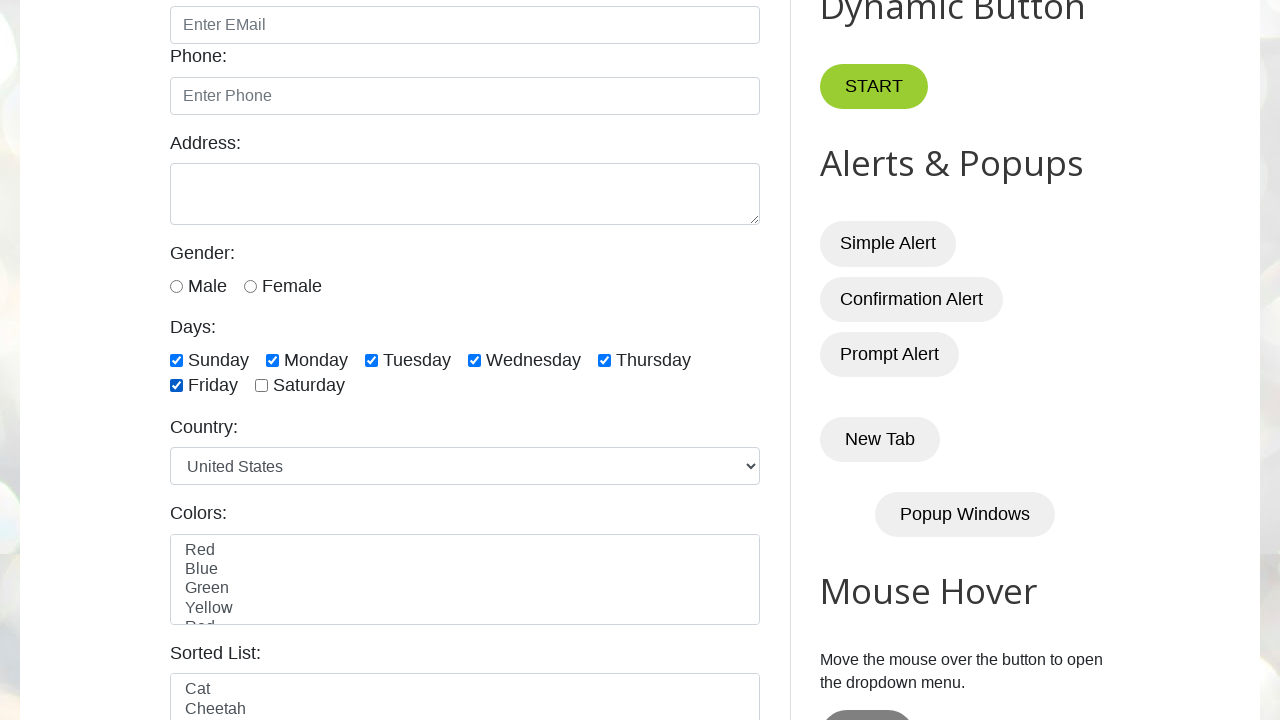

Checked a checkbox using for loop iteration at (262, 386) on [type="checkbox"] >> nth=6
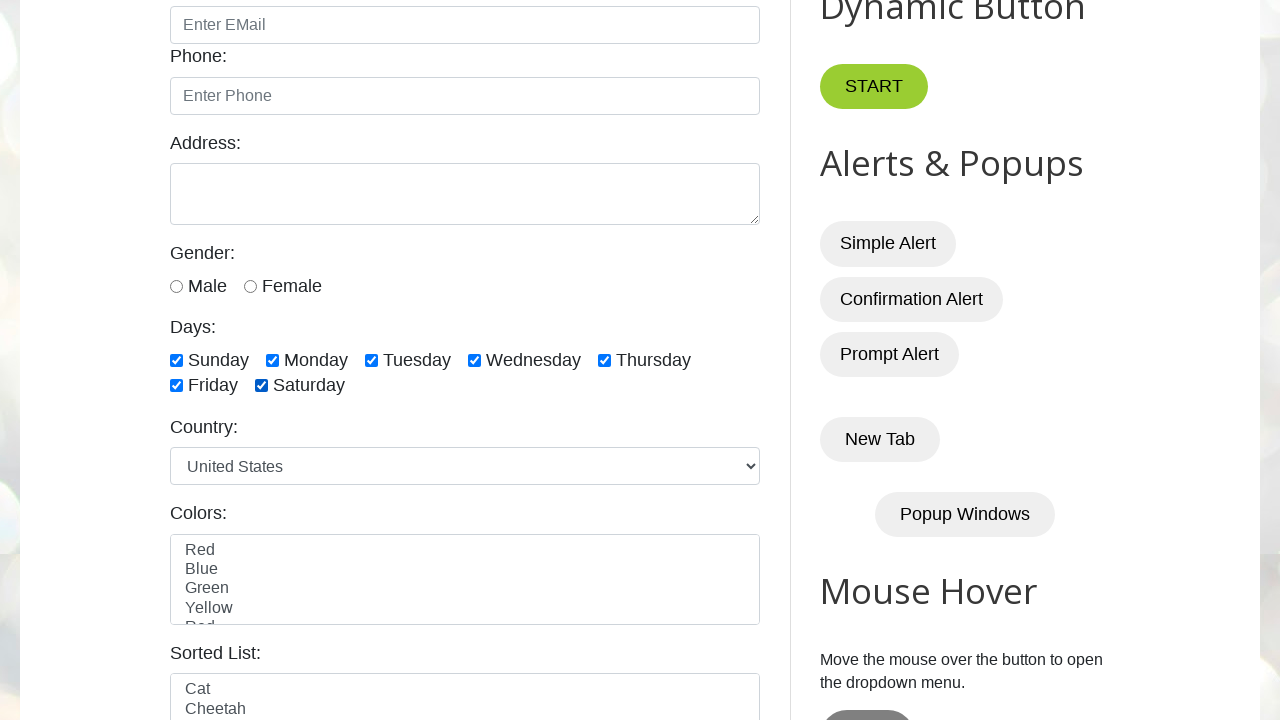

Checked a checkbox using for loop iteration at (651, 361) on [type="checkbox"] >> nth=7
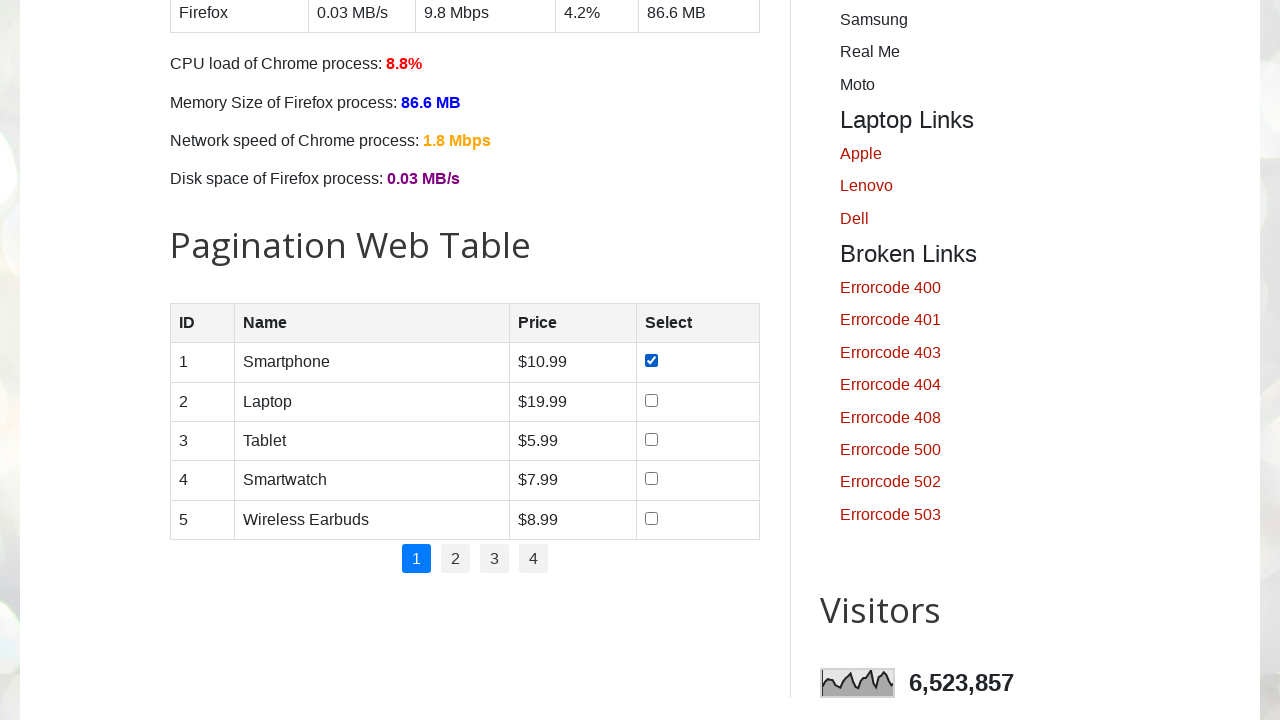

Checked a checkbox using for loop iteration at (651, 400) on [type="checkbox"] >> nth=8
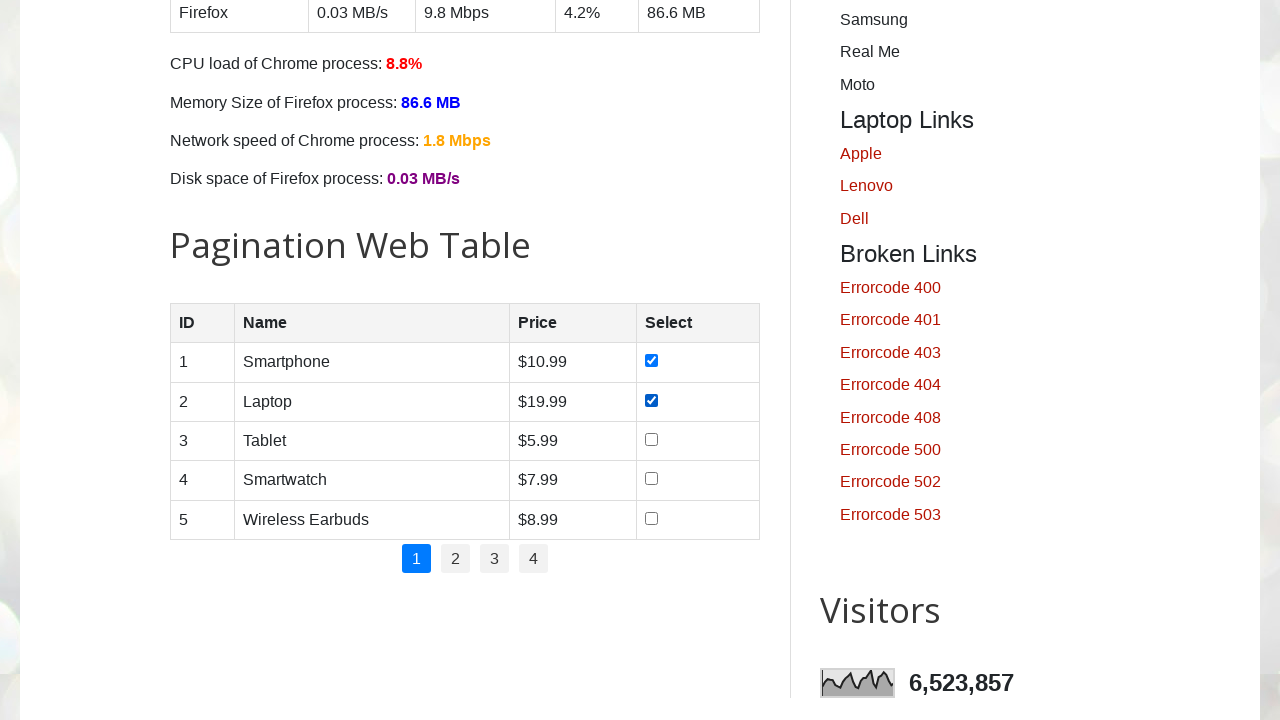

Checked a checkbox using for loop iteration at (651, 439) on [type="checkbox"] >> nth=9
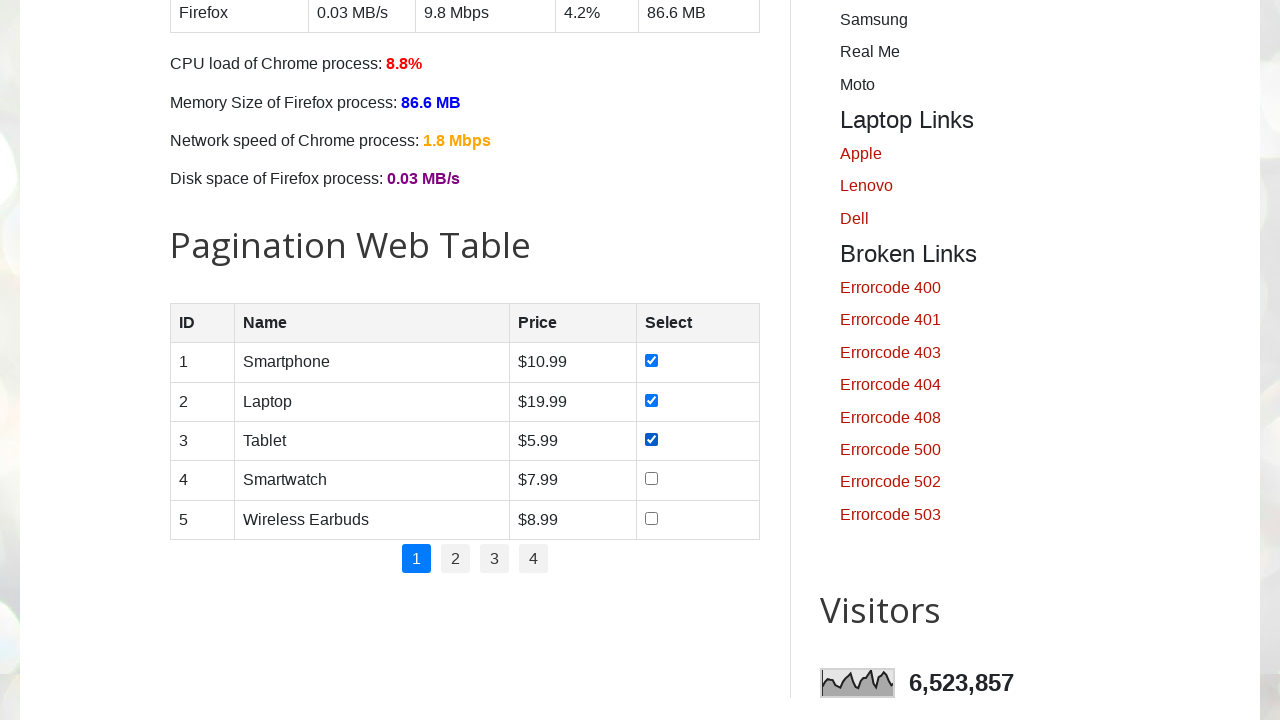

Checked a checkbox using for loop iteration at (651, 479) on [type="checkbox"] >> nth=10
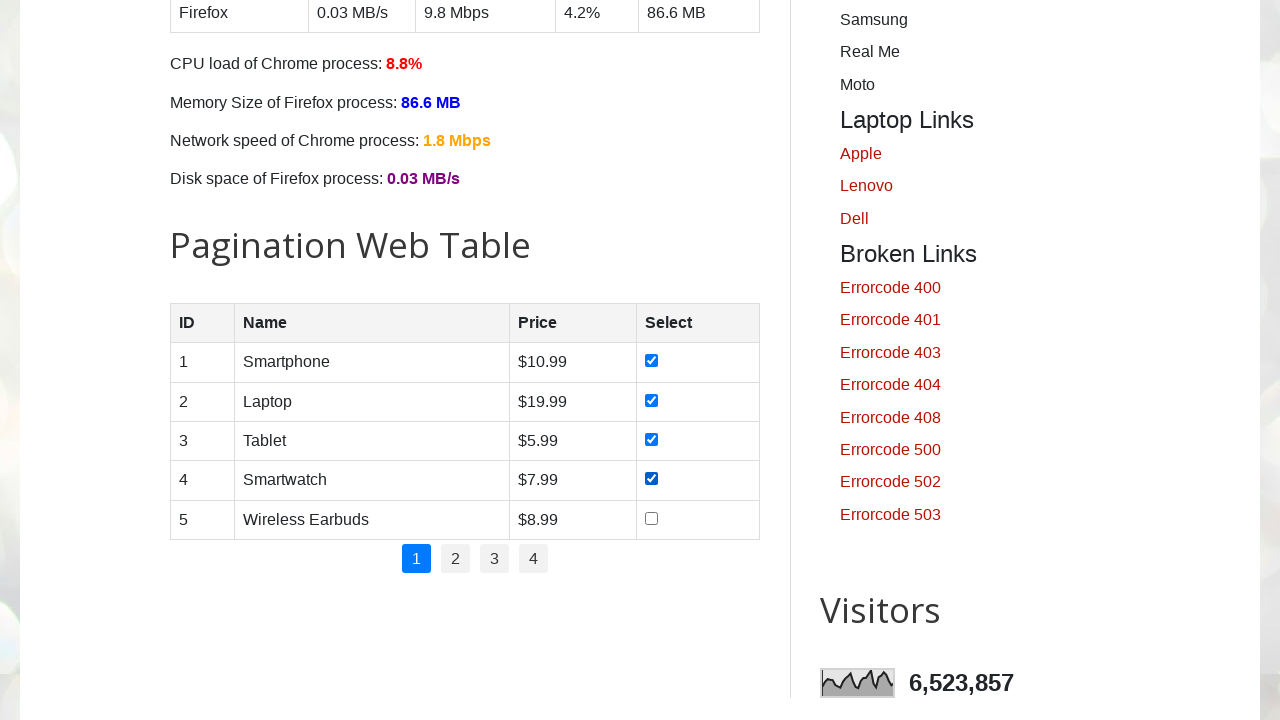

Checked a checkbox using for loop iteration at (651, 518) on [type="checkbox"] >> nth=11
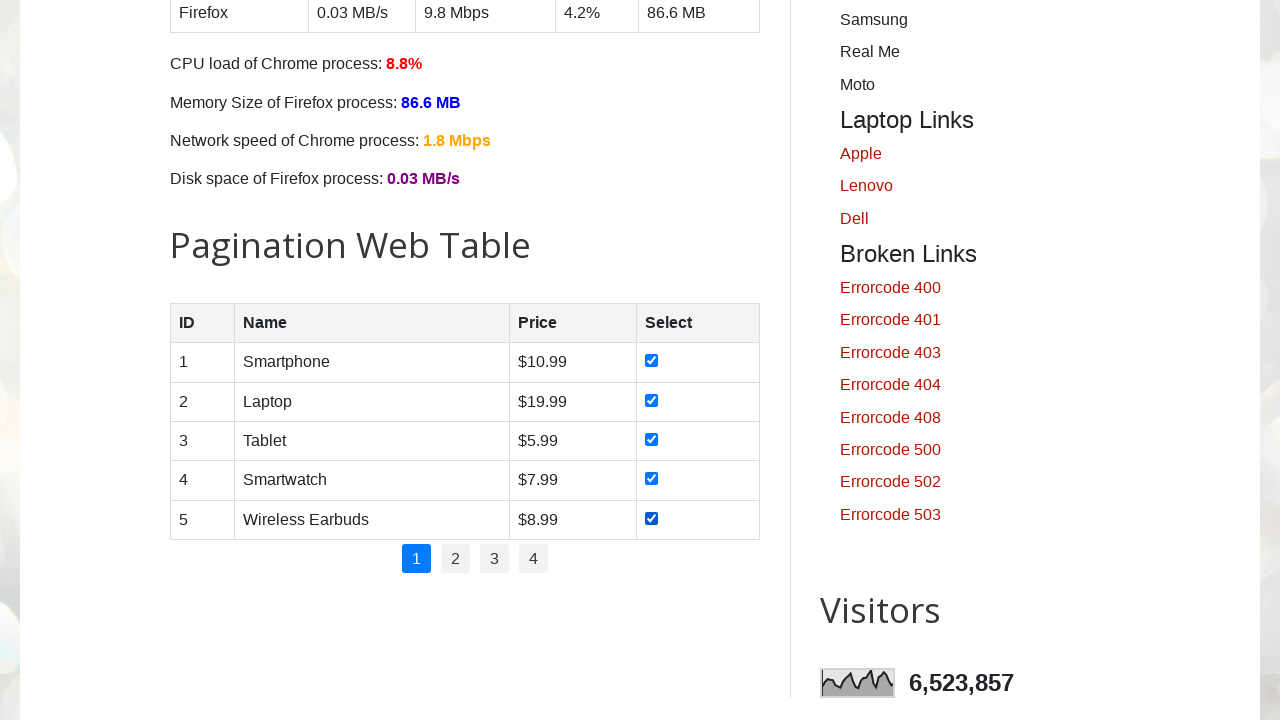

Checked a checkbox using for loop iteration at (674, 361) on [type="checkbox"] >> nth=12
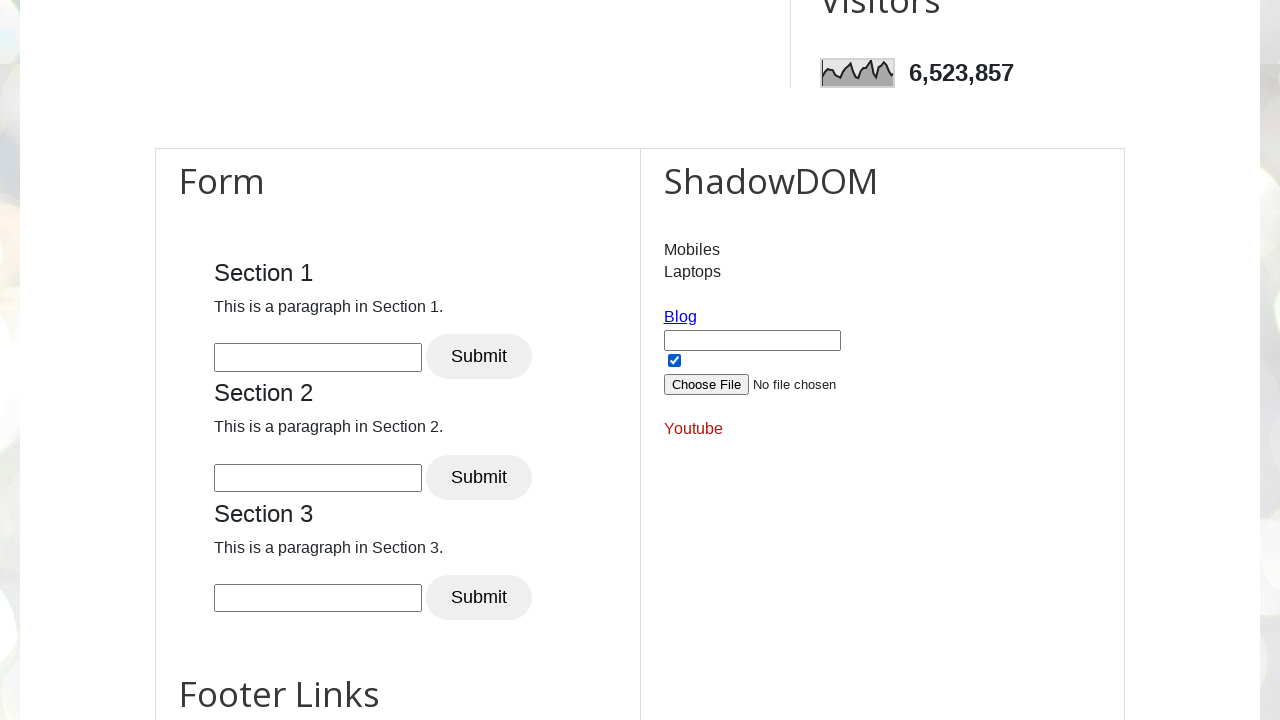

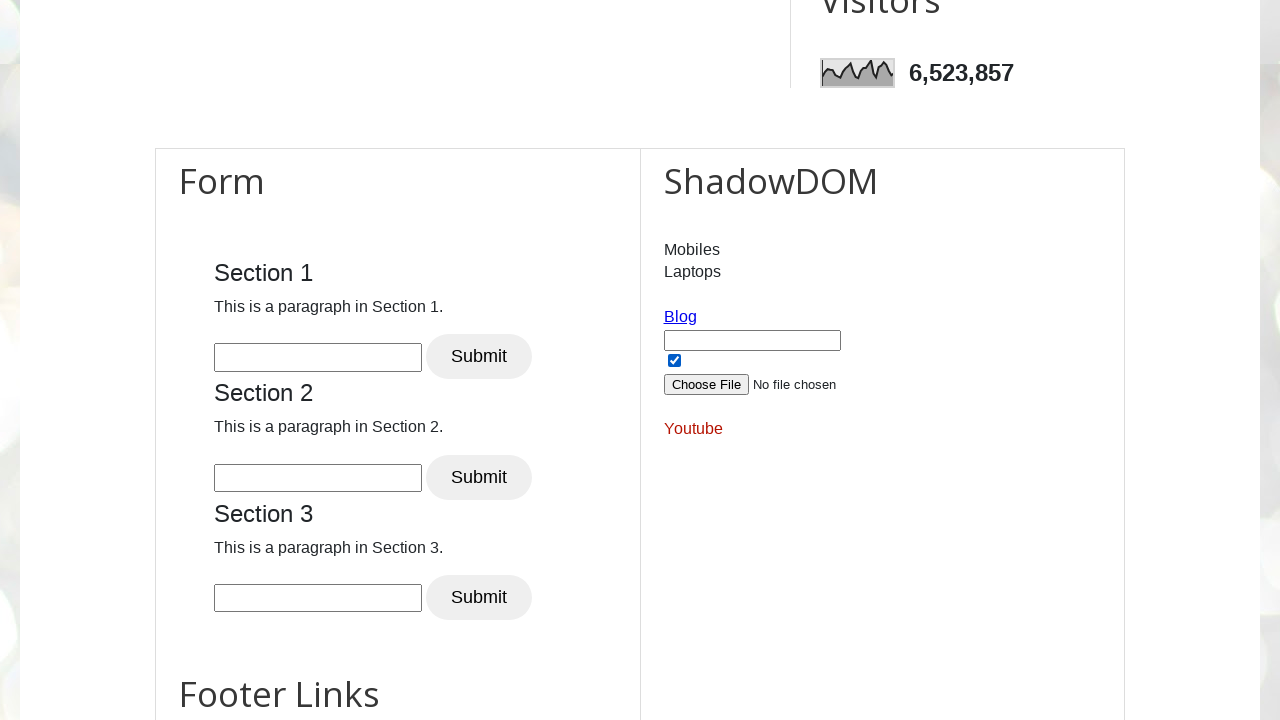